Navigates to the remsfal.de website and verifies it loads successfully

Starting URL: https://remsfal.de/

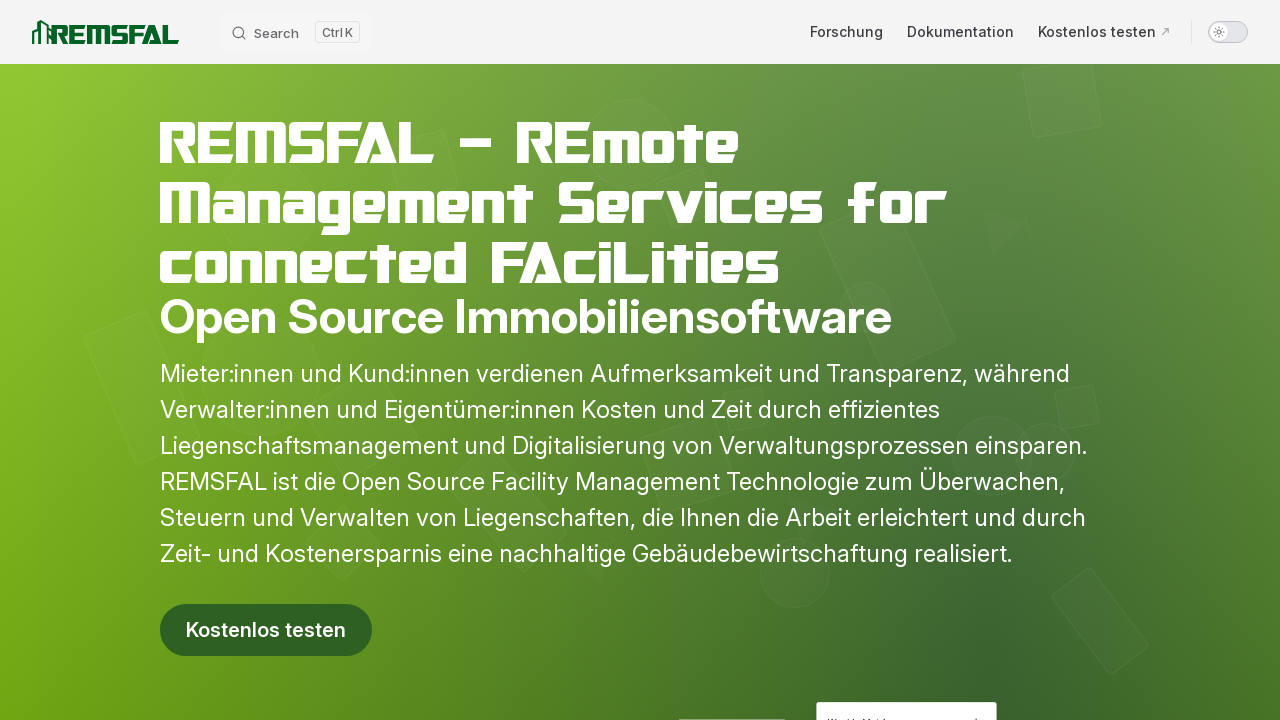

Waited for page DOM to fully load
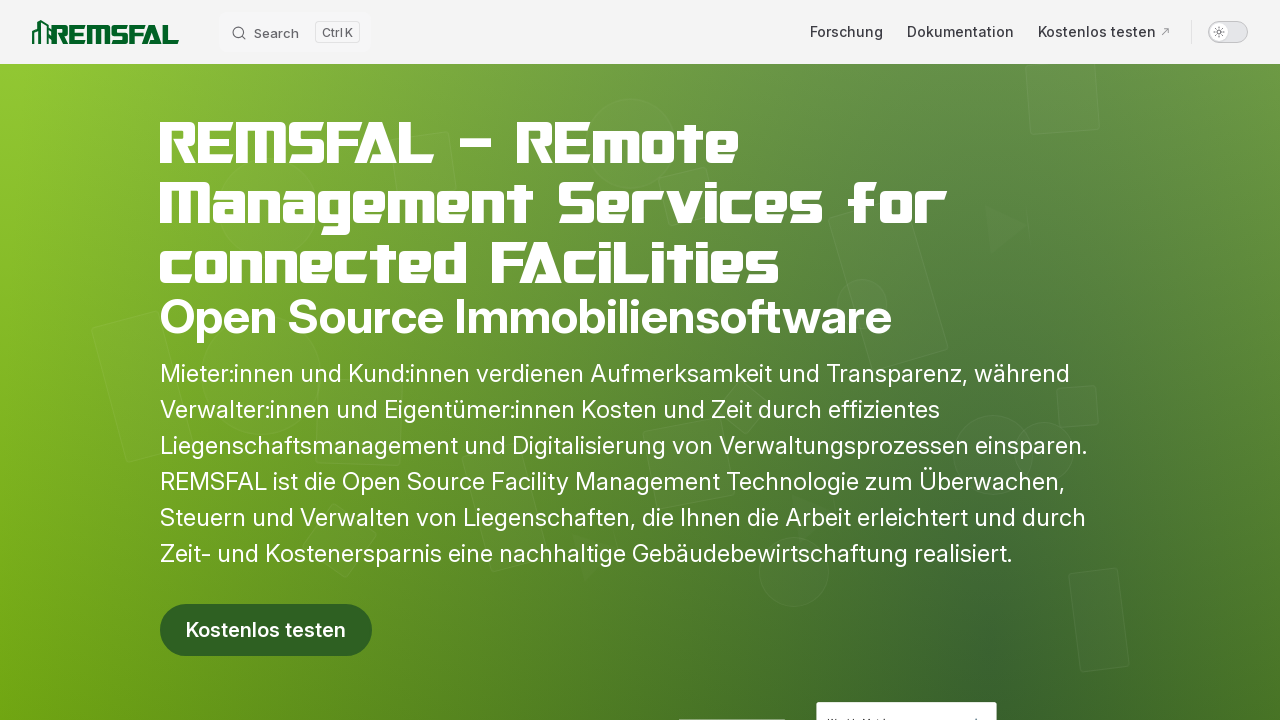

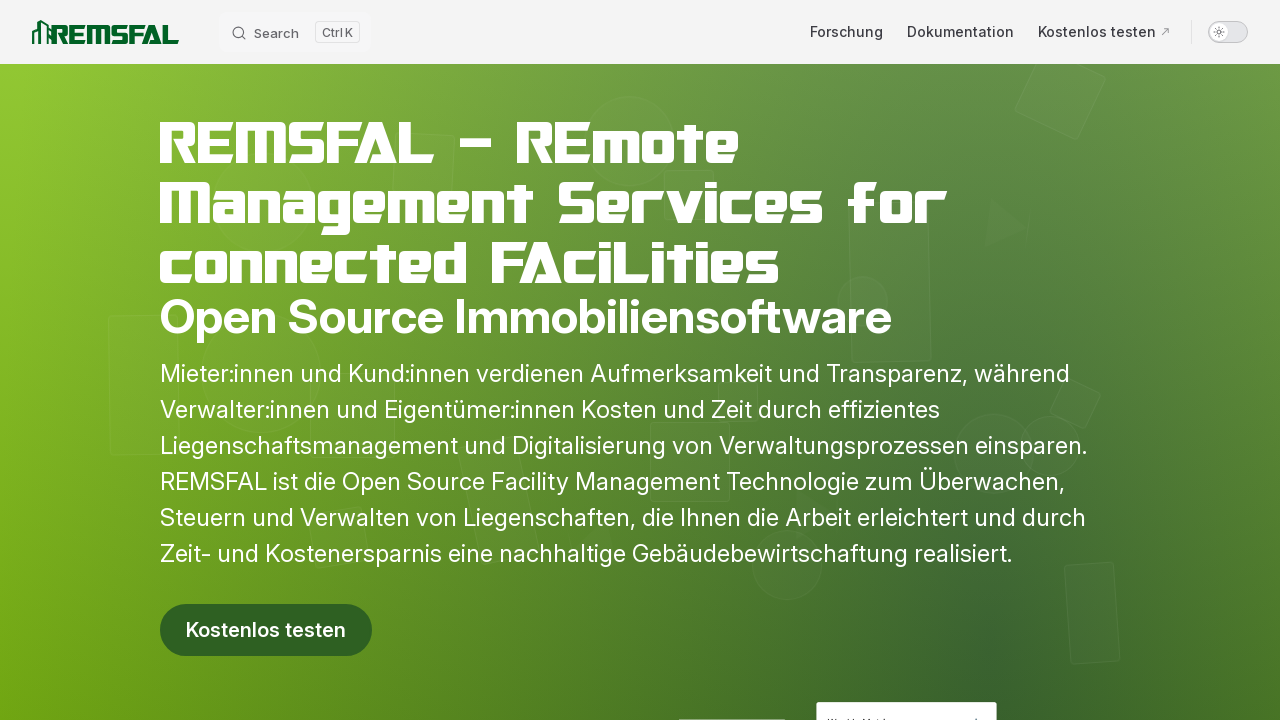